Navigates to JustDial website and waits for the page to load. This is a basic page load test.

Starting URL: https://www.justdial.com/

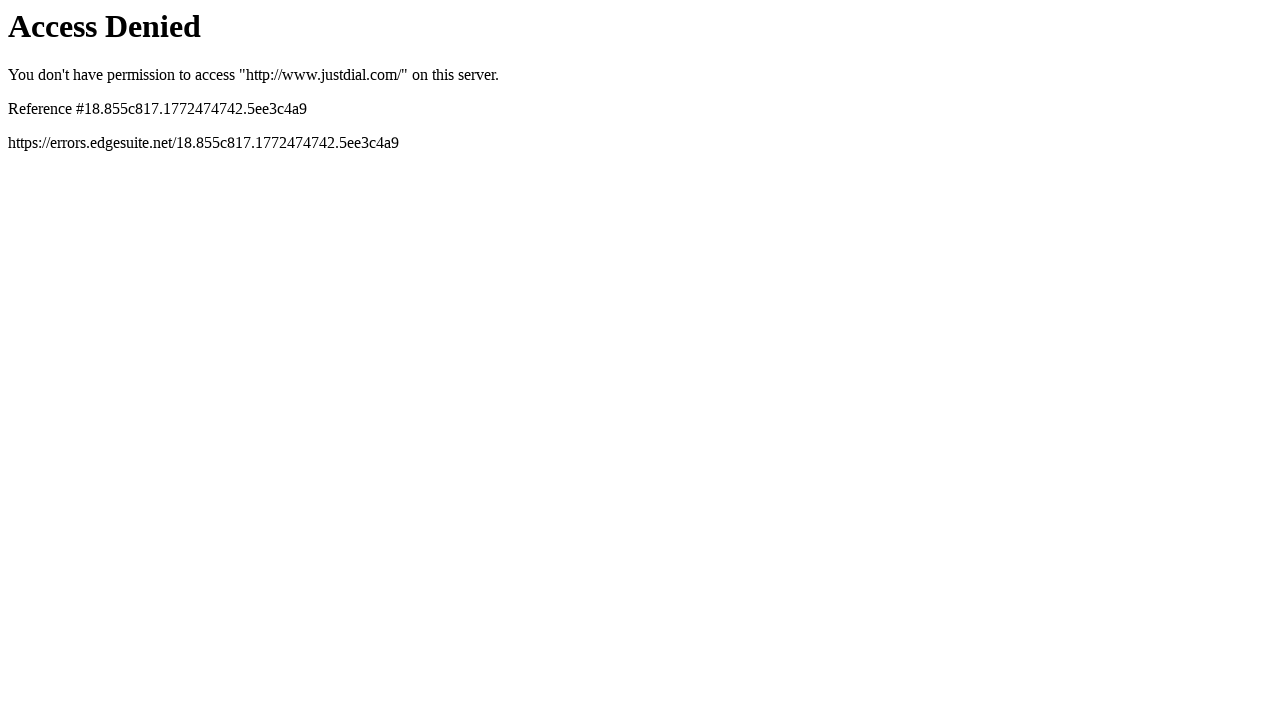

Navigated to JustDial website (https://www.justdial.com/)
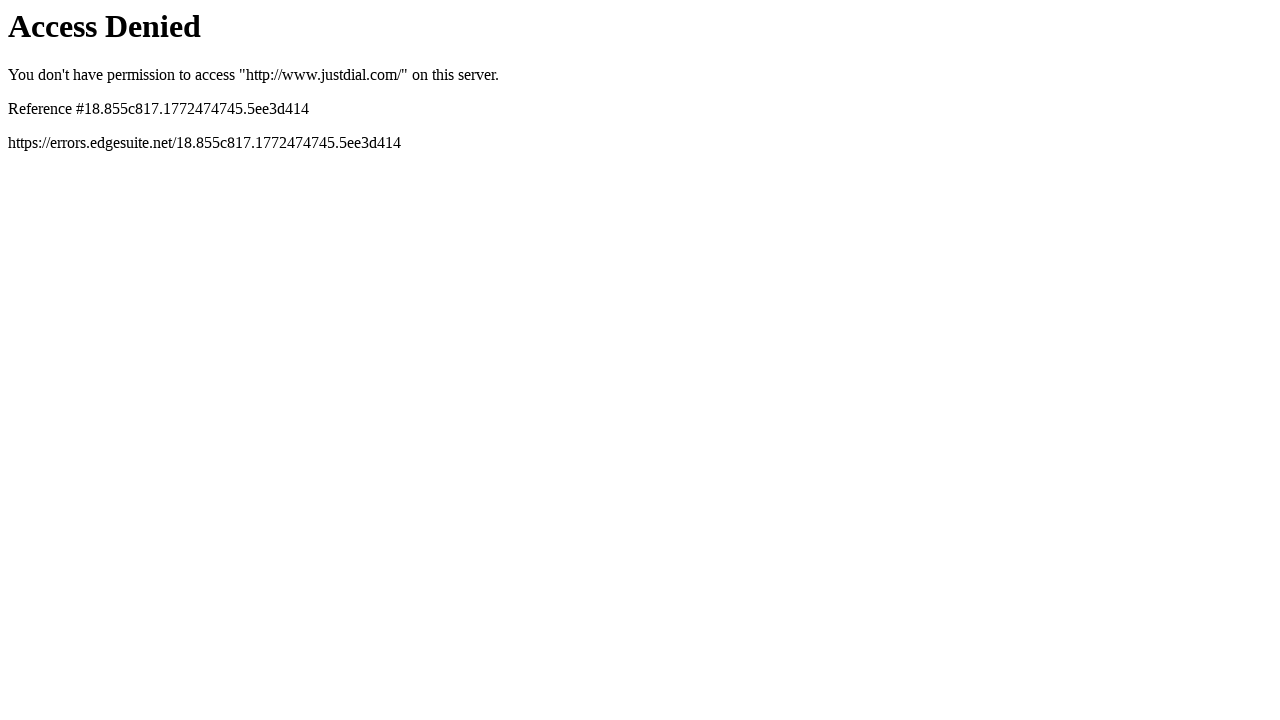

Page DOM content loaded
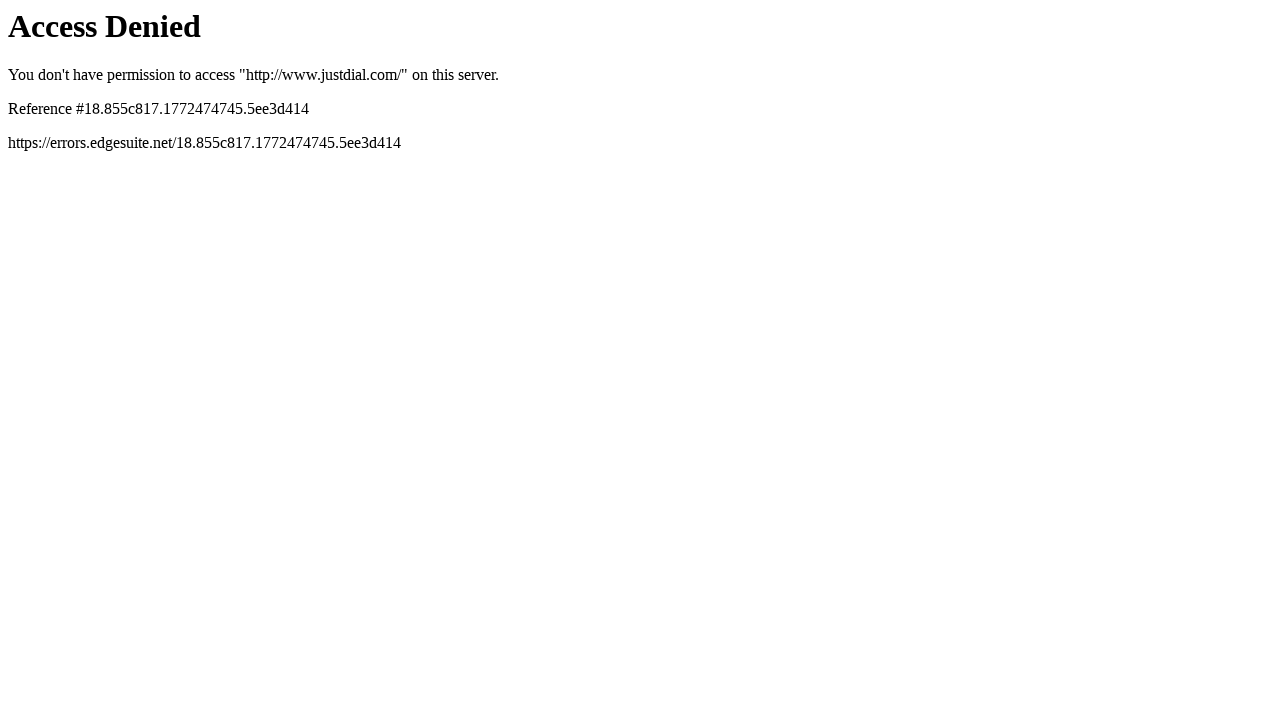

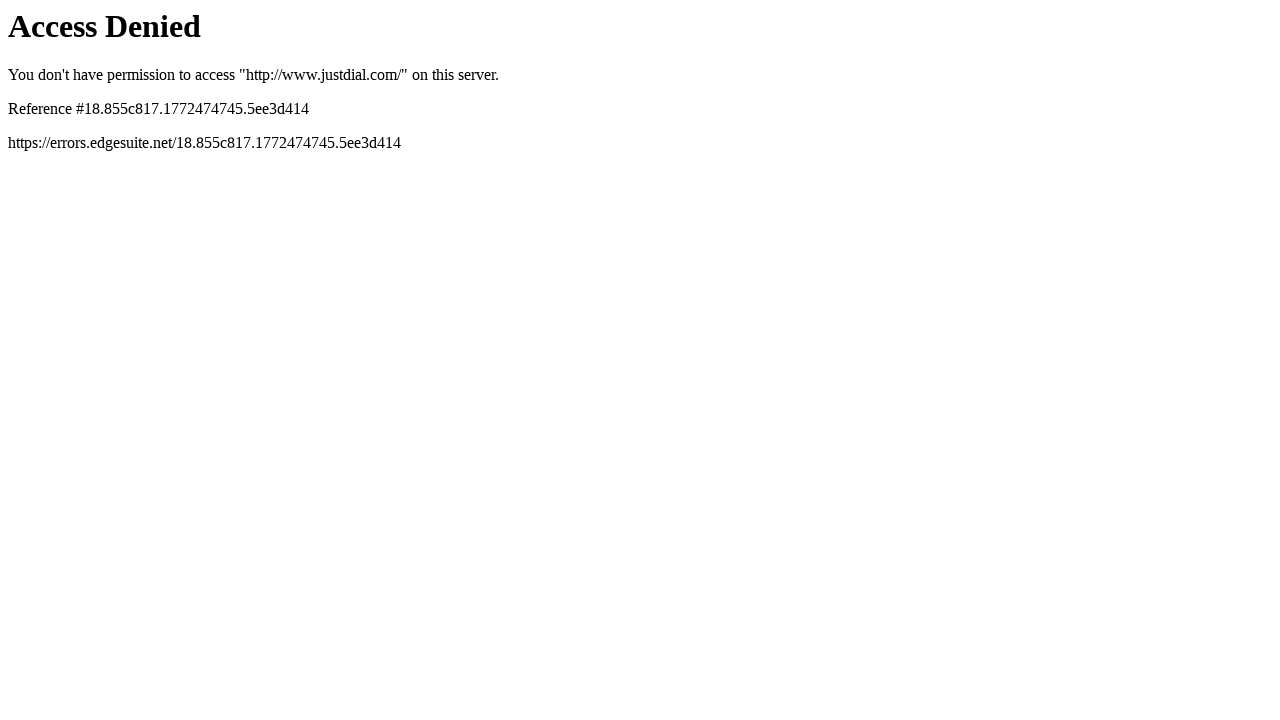